Tests registration form validation by entering an invalid email format and verifying the appropriate error message is displayed.

Starting URL: https://alada.vn/tai-khoan/dang-ky.html

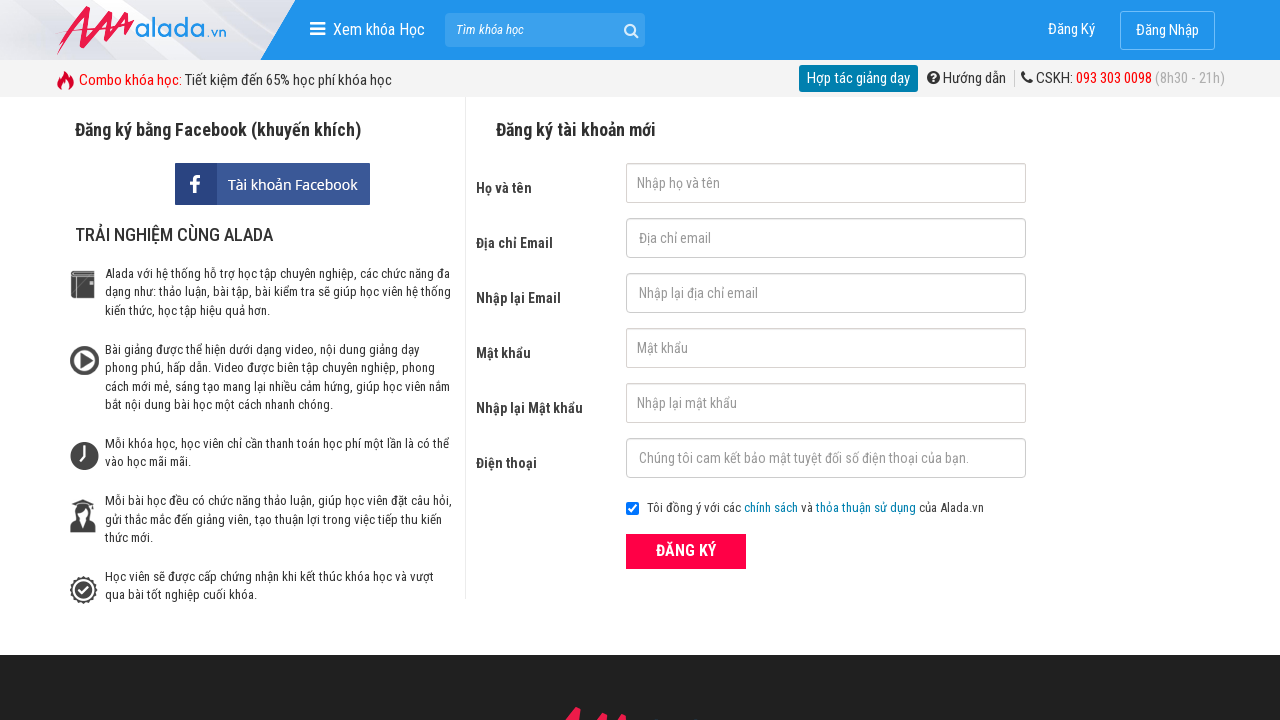

Filled first name field with 'Joe Biden' on #txtFirstname
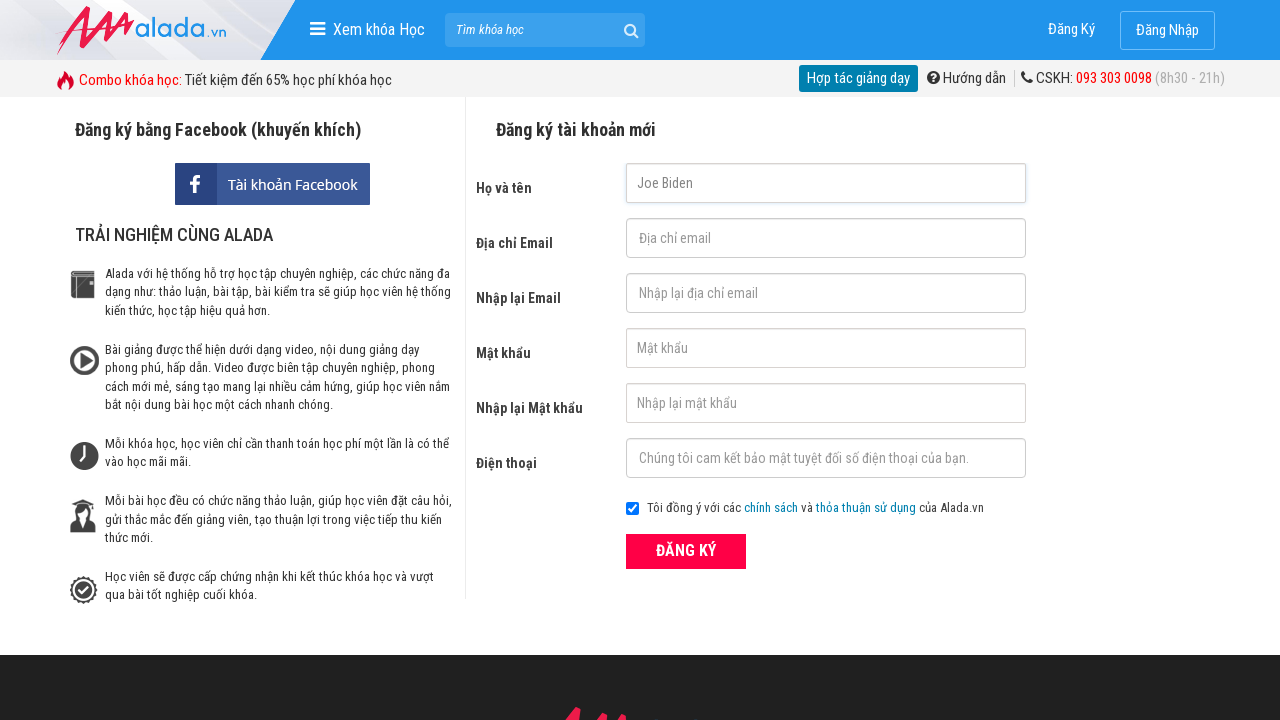

Filled email field with invalid email format 'joebiden' on #txtEmail
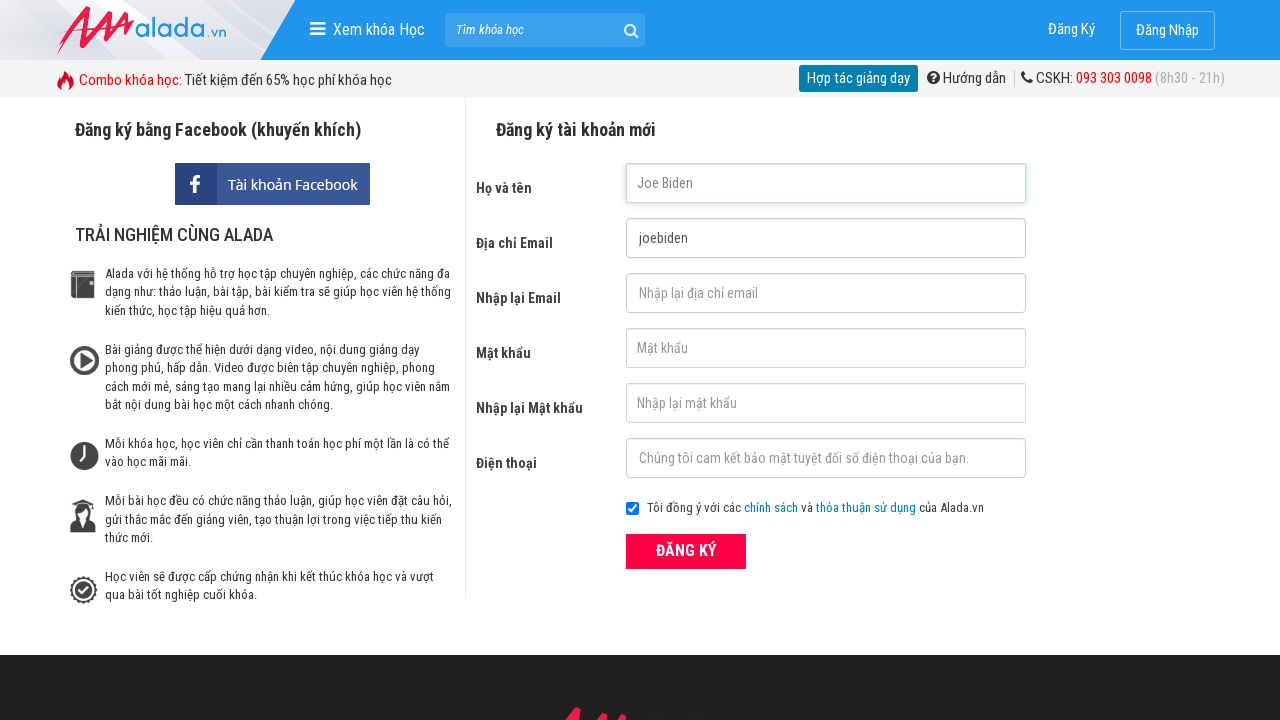

Filled confirm email field with 'joebiden' on #txtCEmail
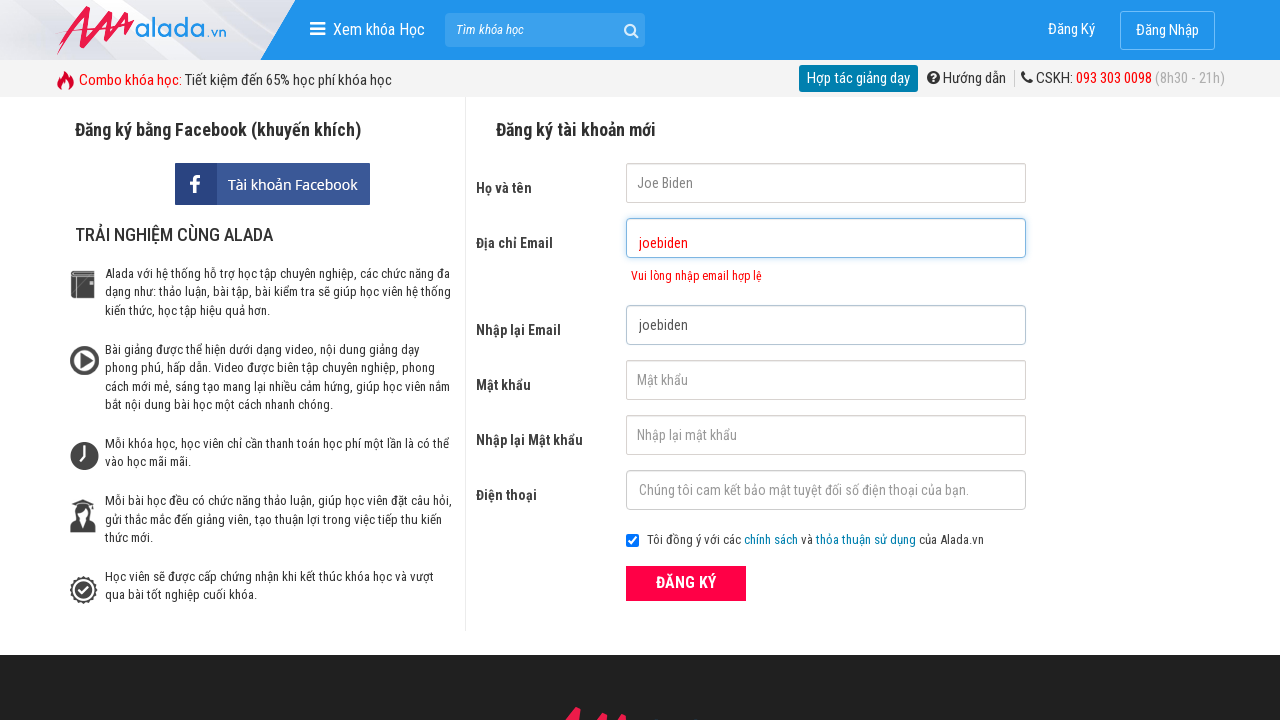

Filled password field with '123456' on #txtPassword
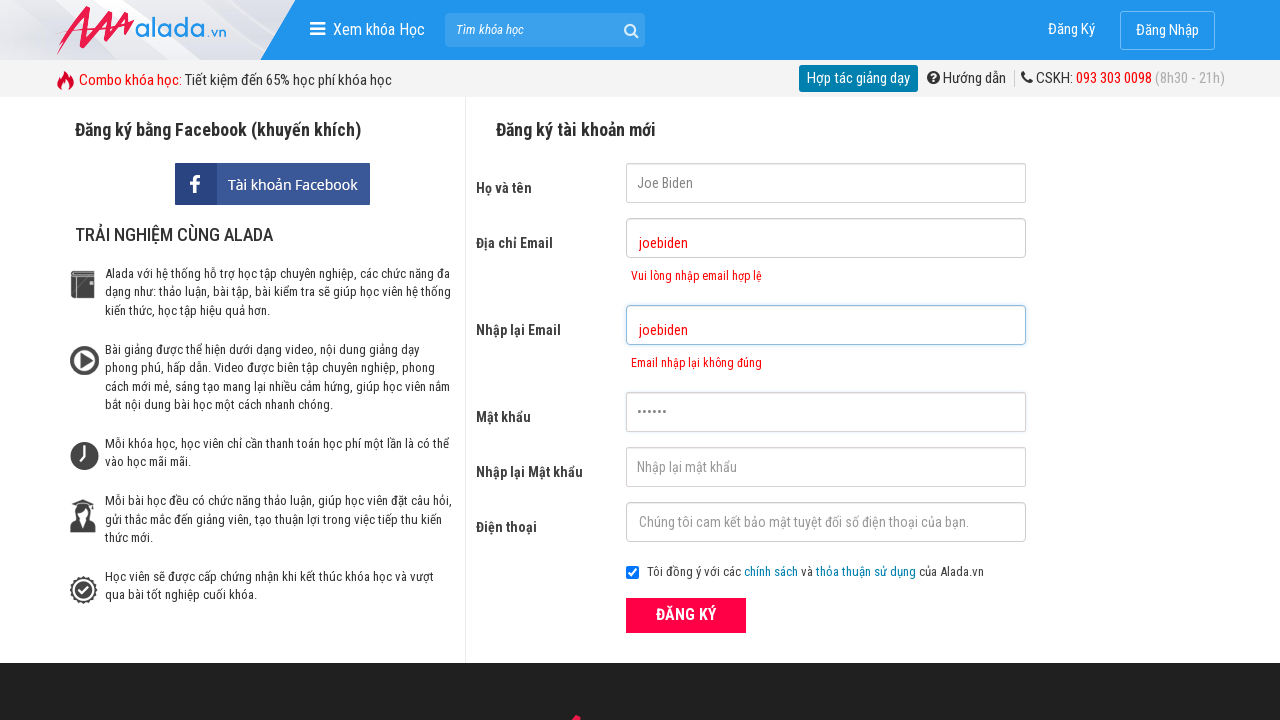

Filled confirm password field with '123456' on #txtCPassword
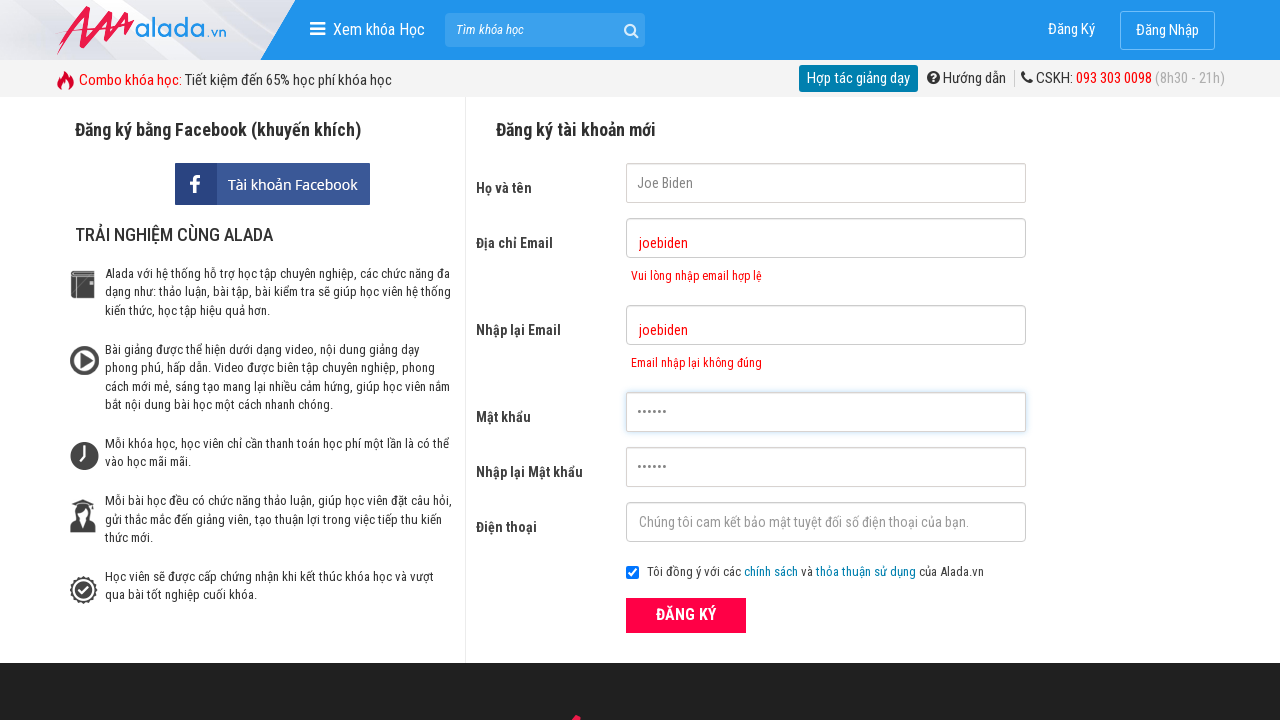

Filled phone number field with '0388465783' on #txtPhone
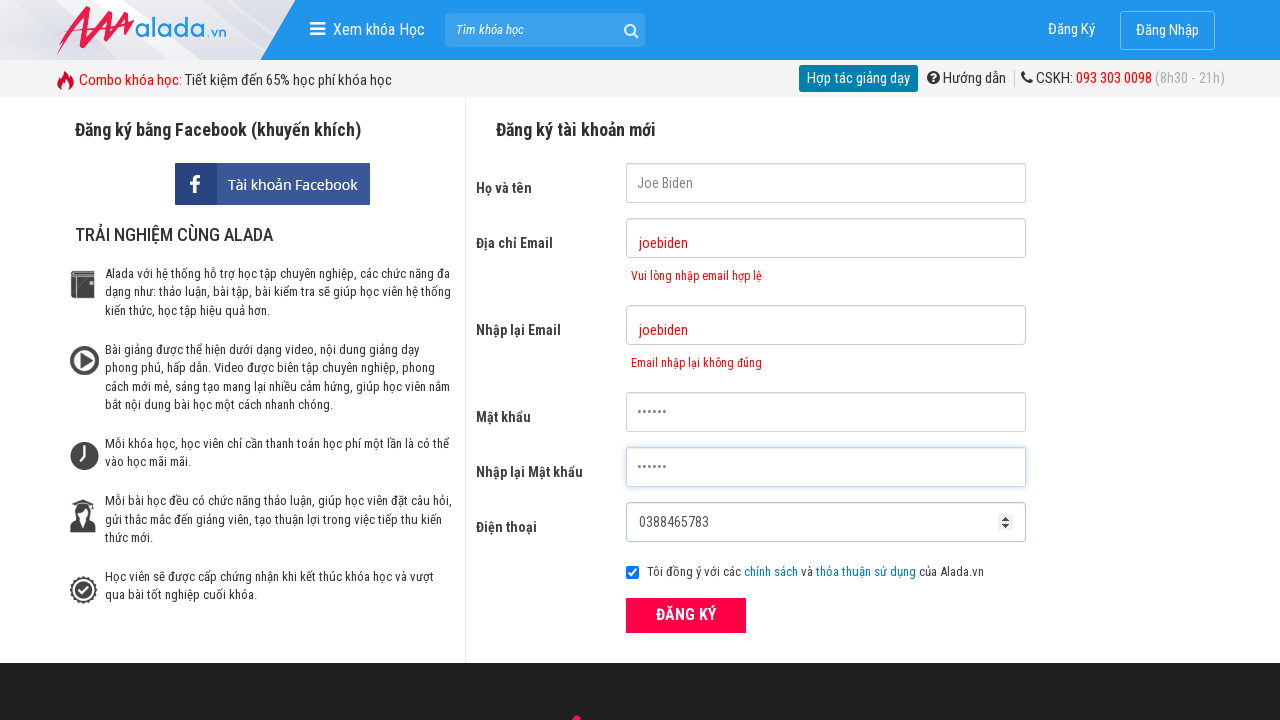

Clicked the ĐĂNG KÝ (Register) button at (686, 615) on xpath=//button[text()='ĐĂNG KÝ' and @type='submit']
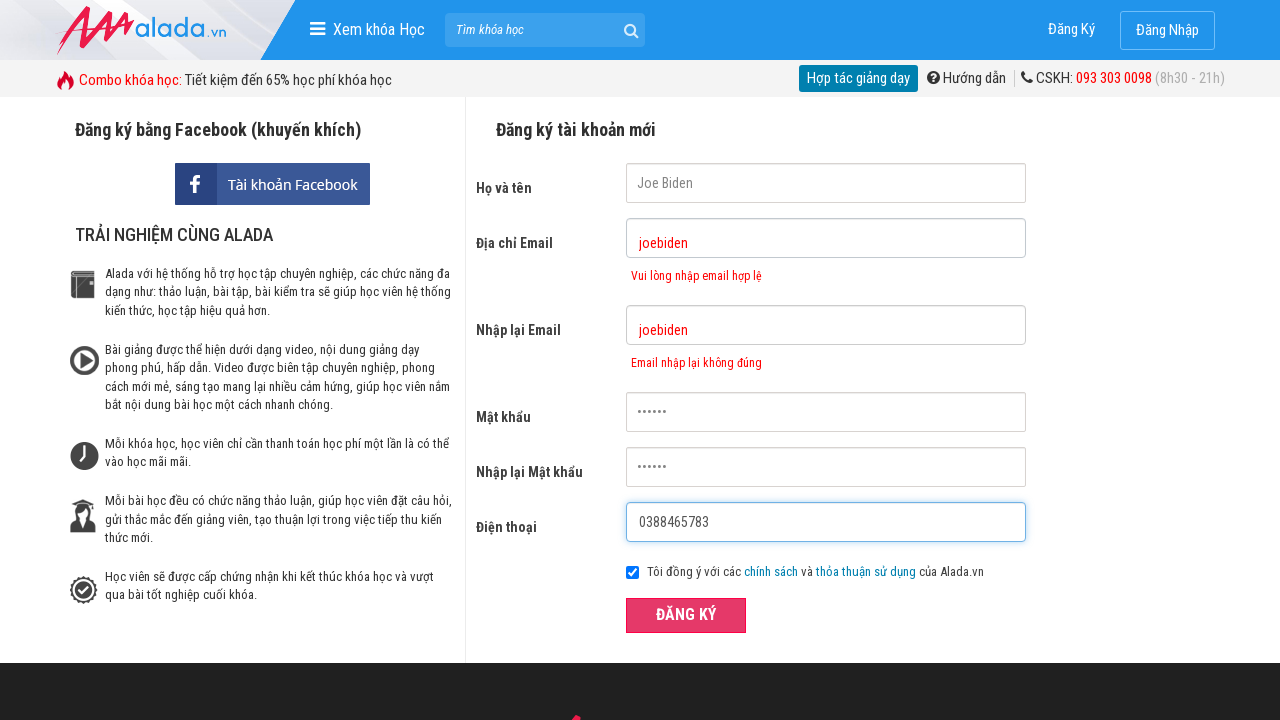

Email error message appeared validating invalid email format rejection
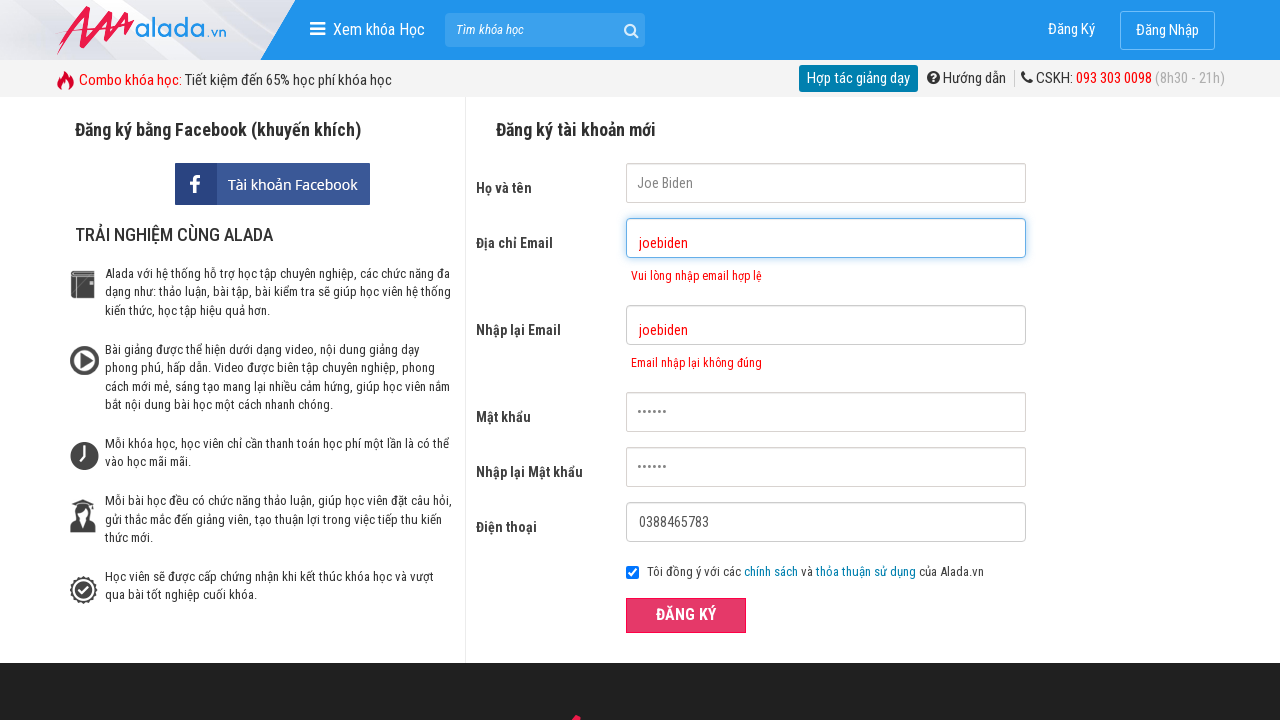

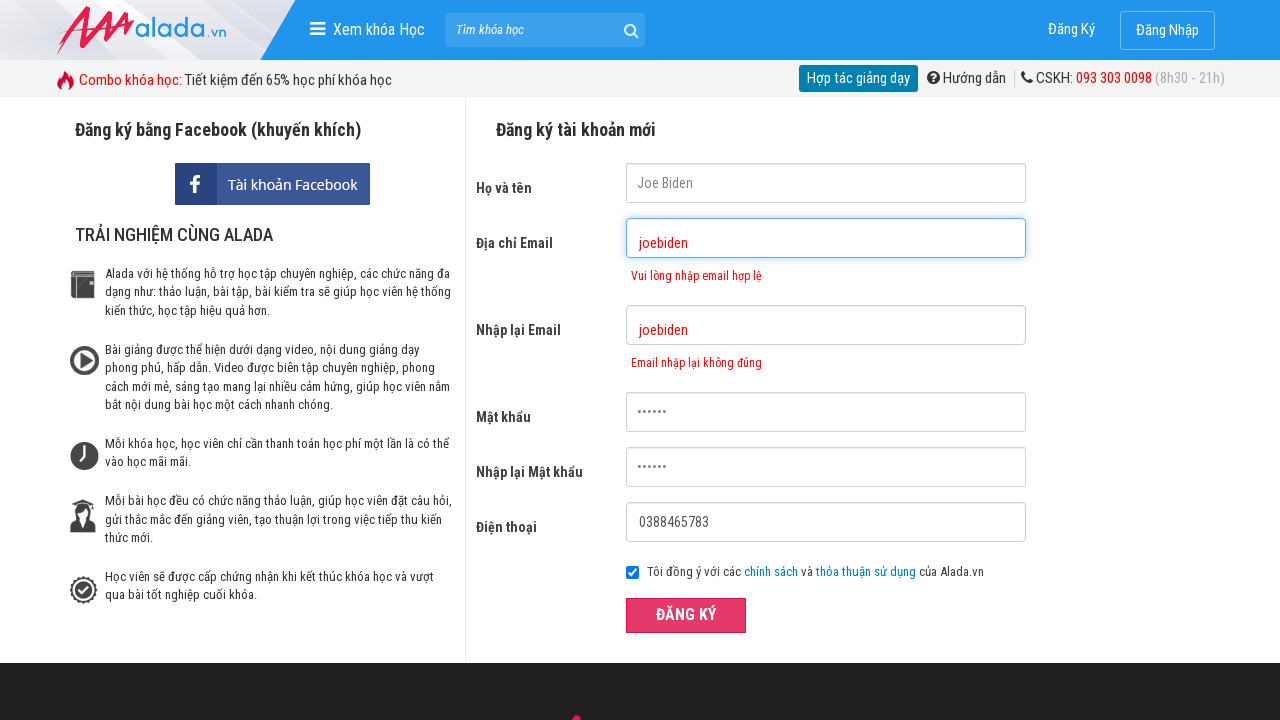